Tests static dropdown selection functionality by selecting options from fruits, superheros, and country dropdowns and verifying the selections are reflected correctly

Starting URL: https://letcode.in/dropdowns

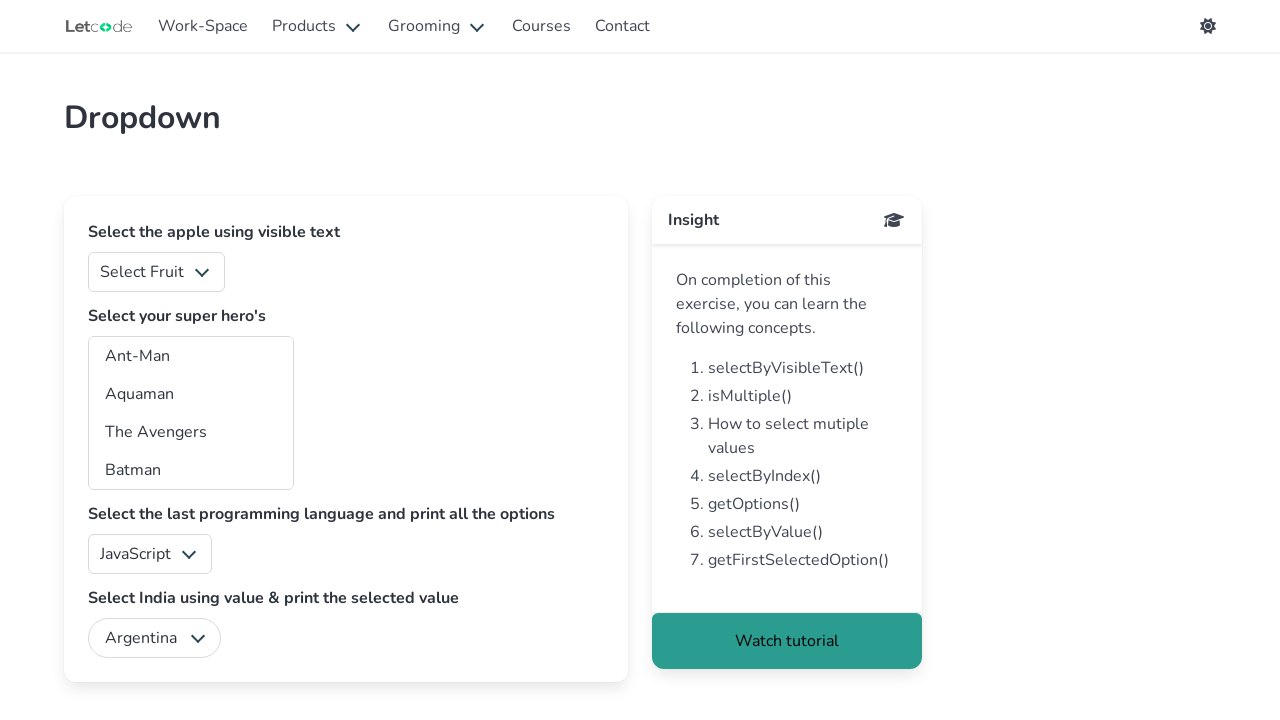

Selected Orange from fruits dropdown on #fruits
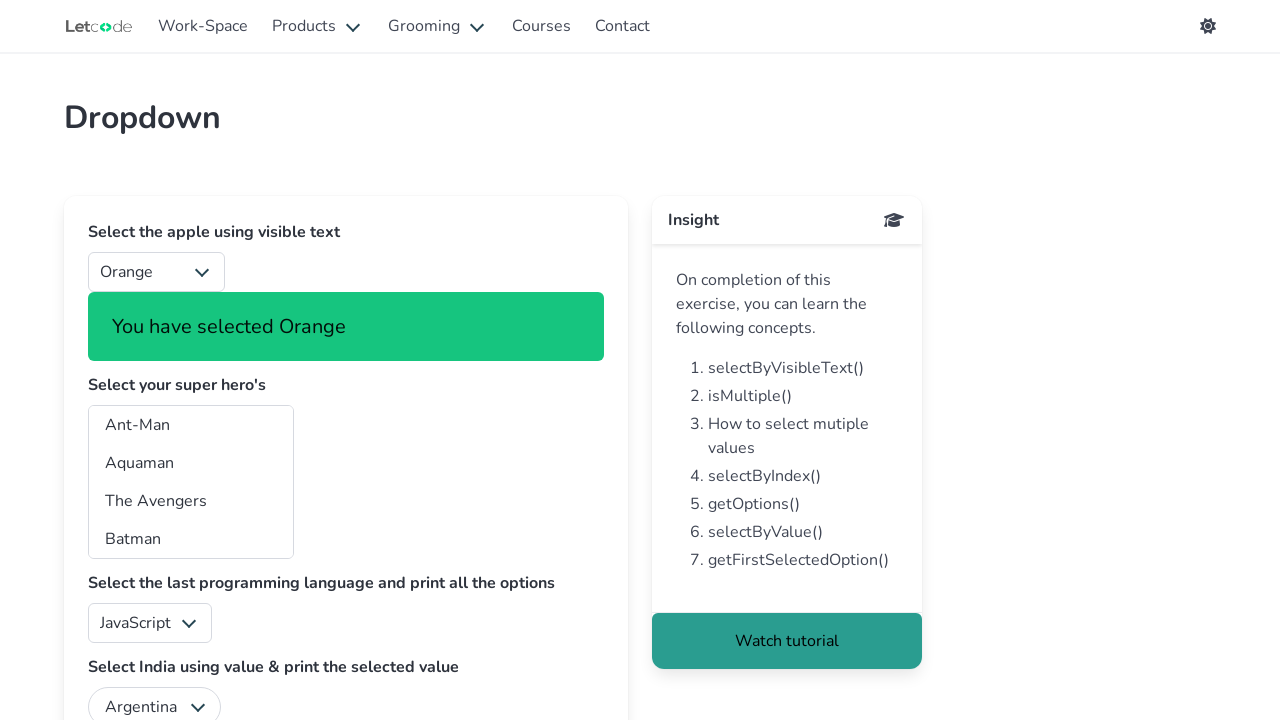

Waited for selection confirmation text to appear
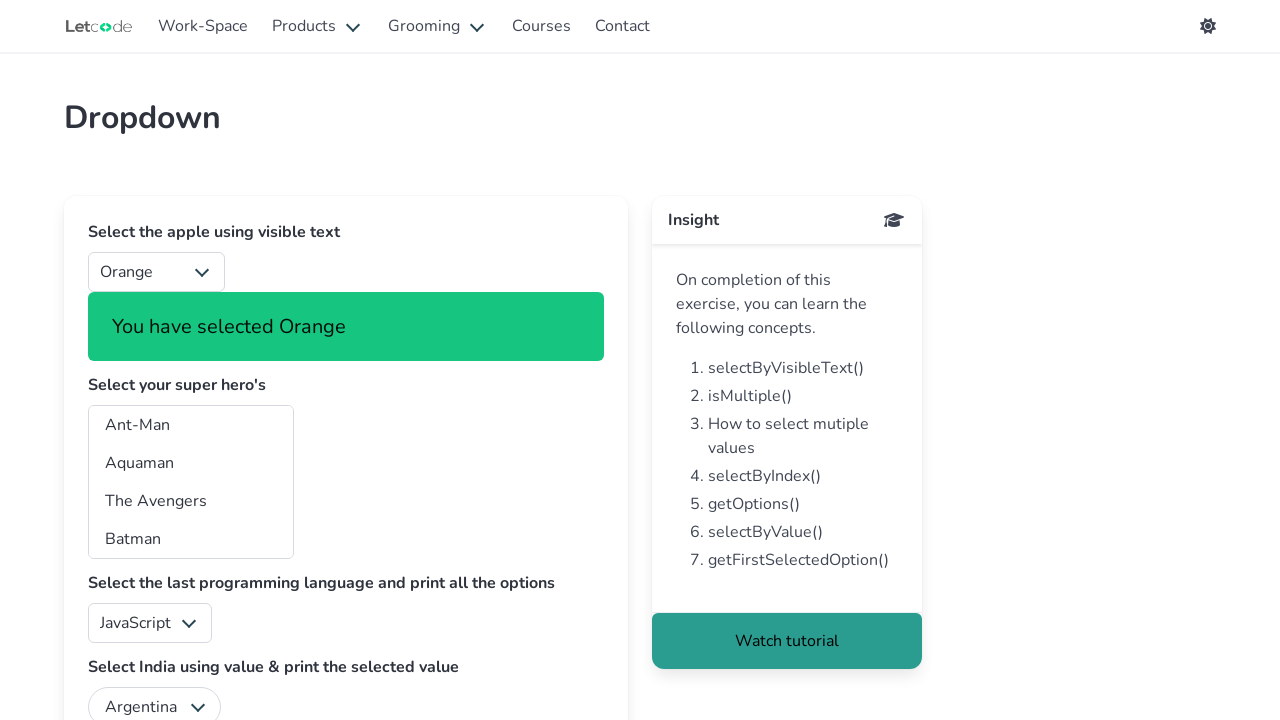

Verified that Orange selection is displayed correctly
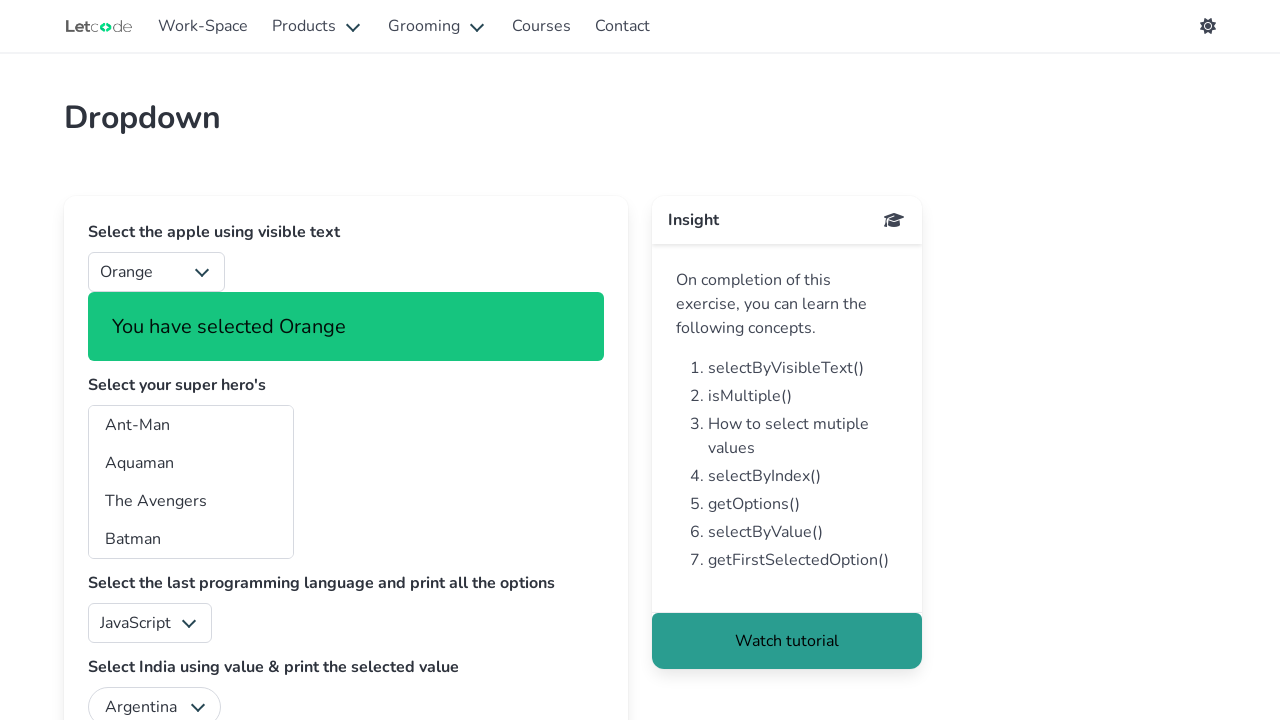

Selected Batman from superheros dropdown on #superheros
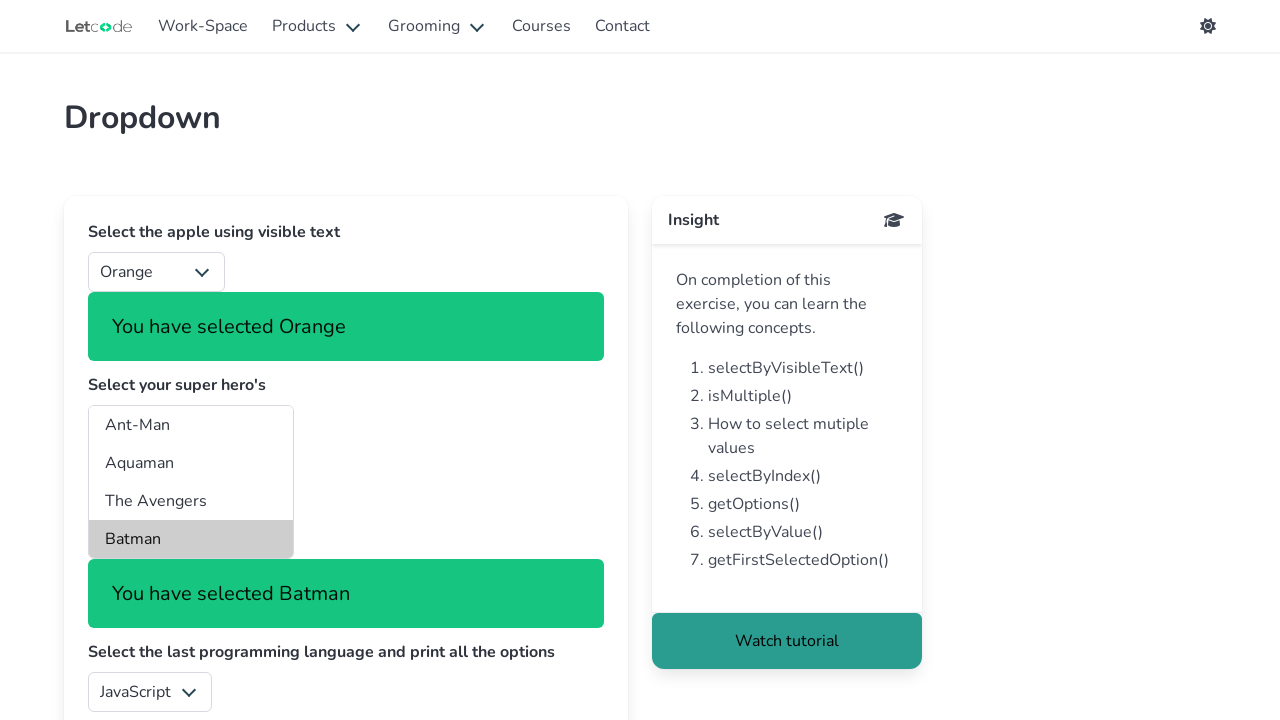

Waited for superhero selection confirmation text to appear
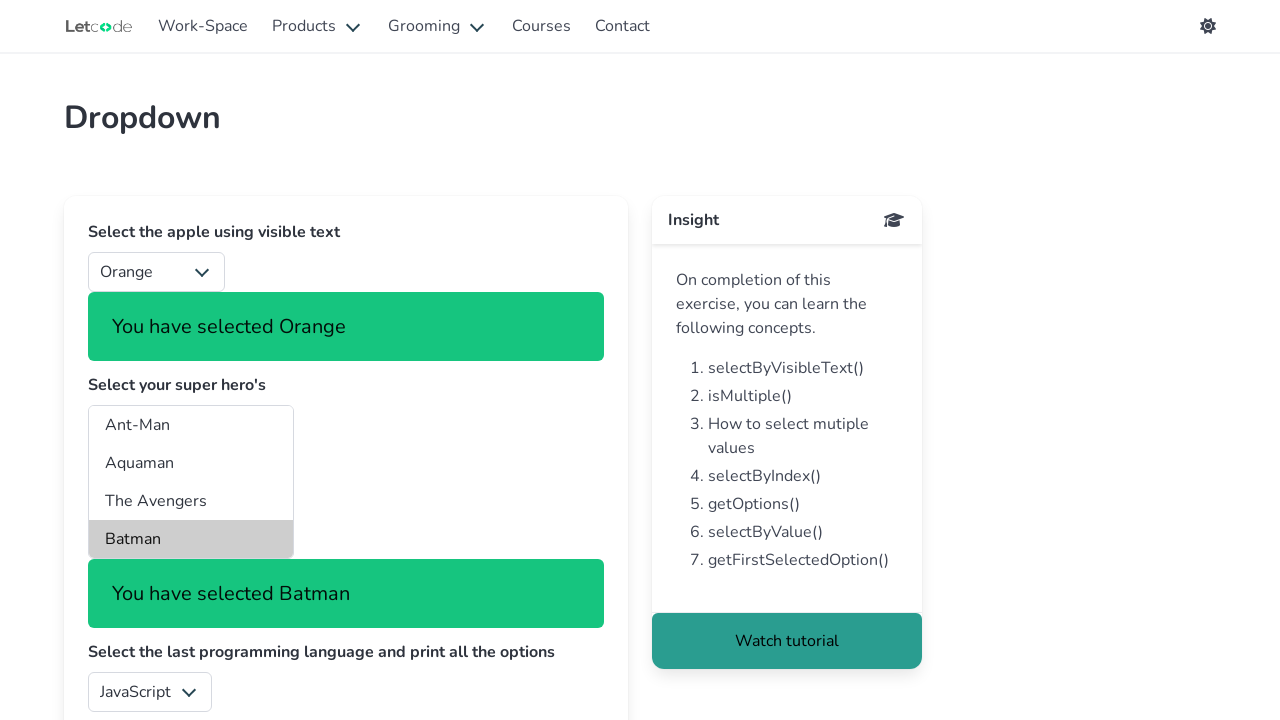

Selected India from country dropdown on #country
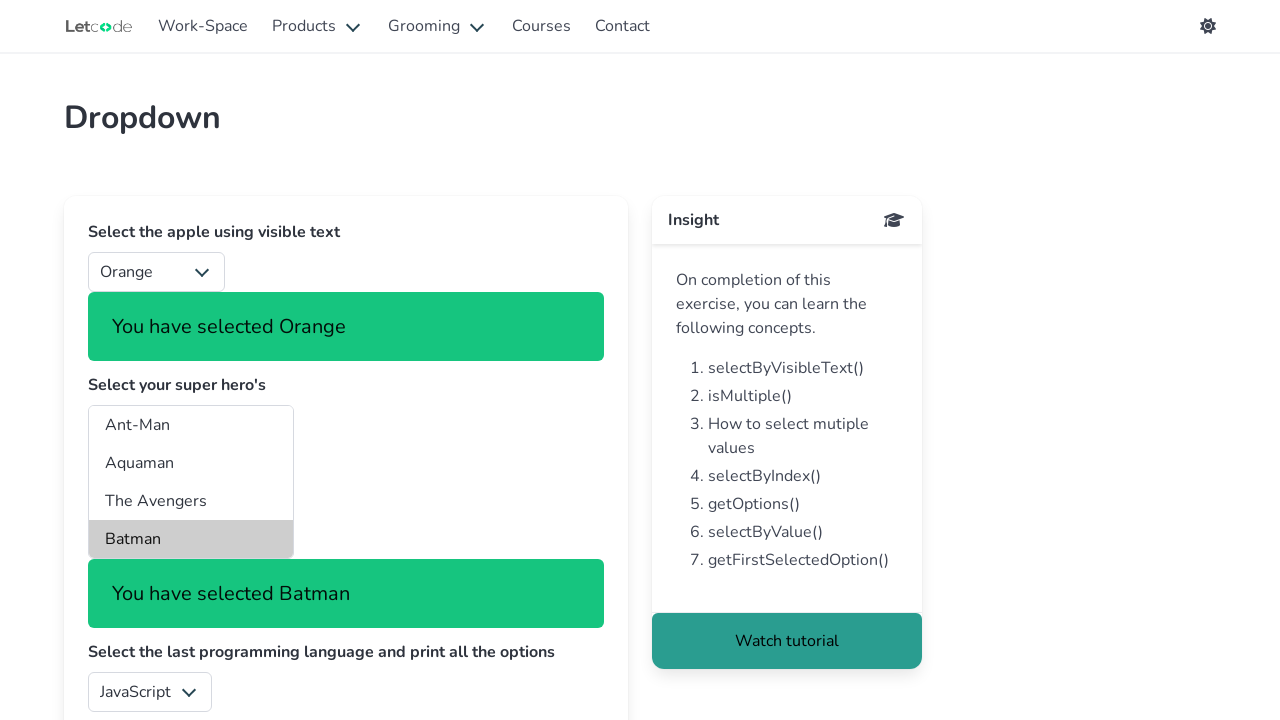

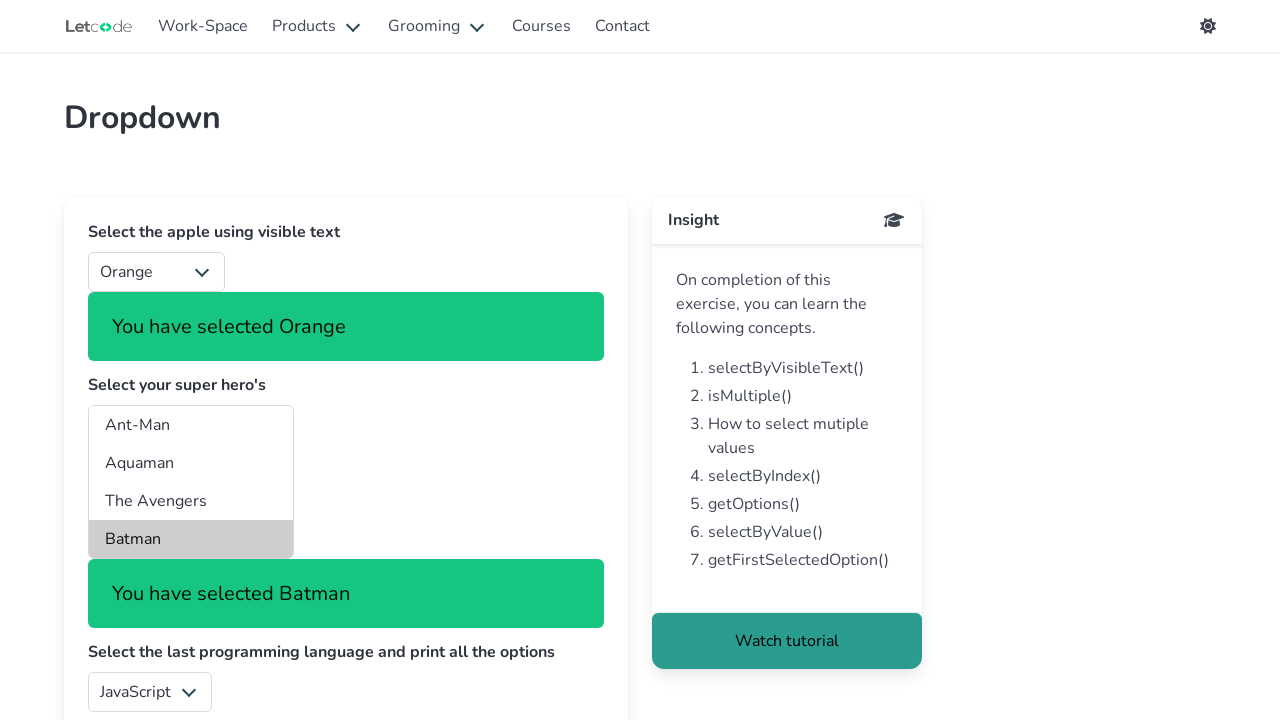